Performs a right-click action on the search input field to demonstrate context menu interaction

Starting URL: https://osaconsultingtech.com/index.html

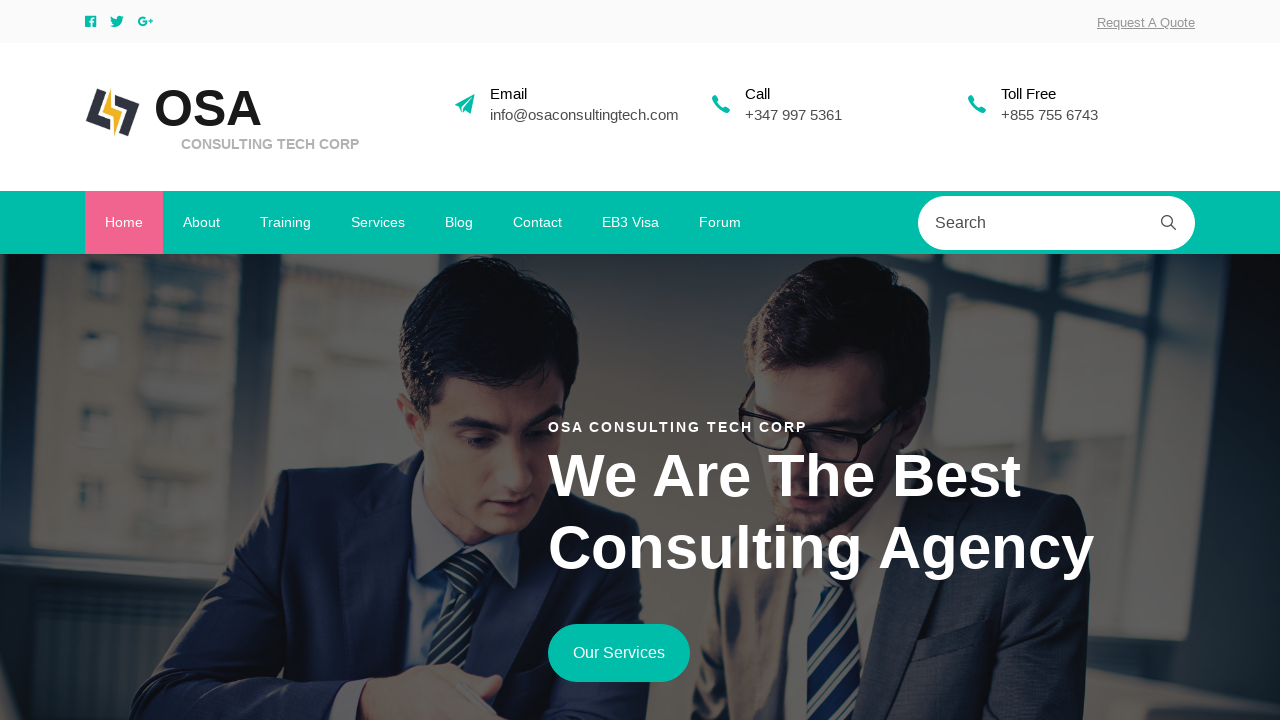

Located search input field with placeholder 'Search'
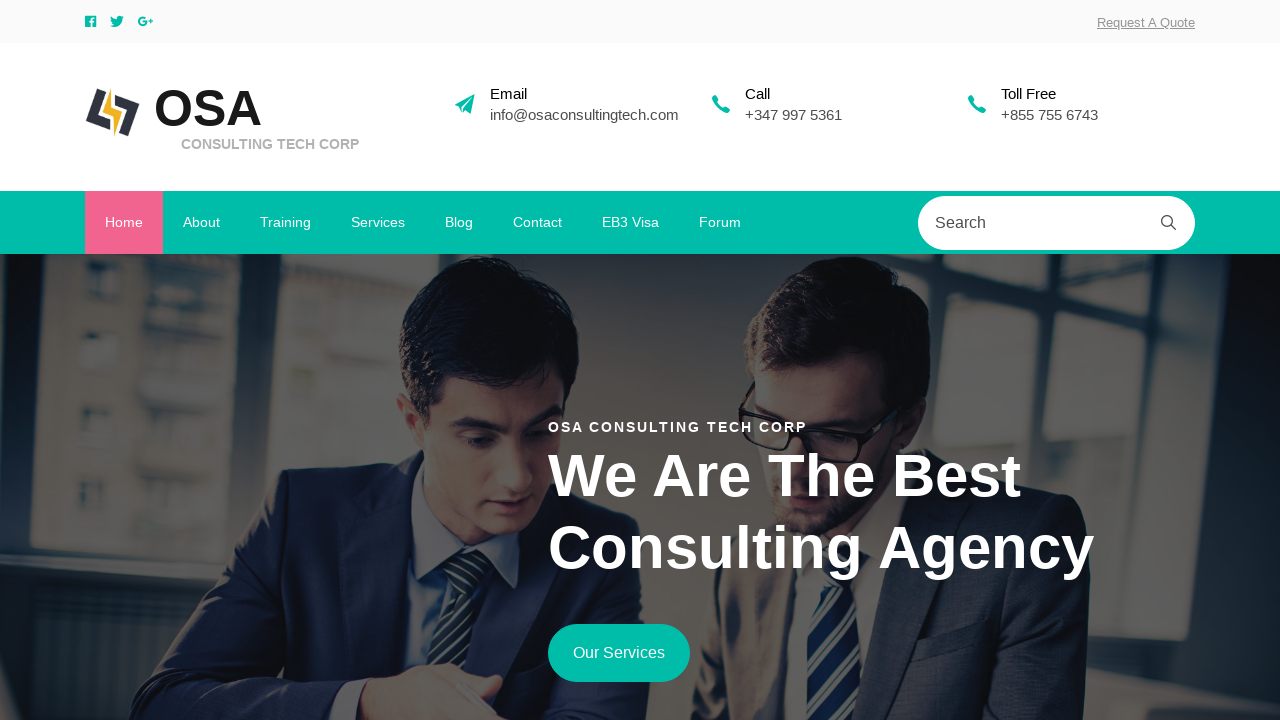

Right-clicked on search input field to display context menu at (1030, 223) on input[placeholder='Search']
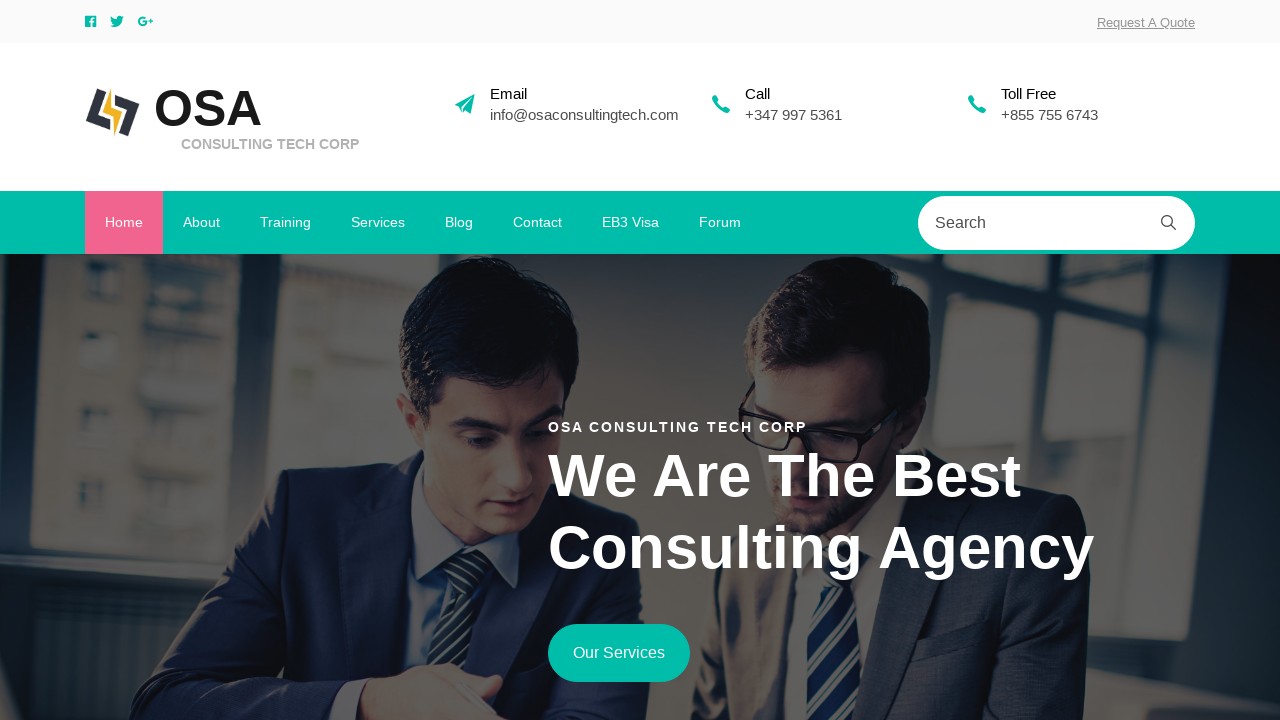

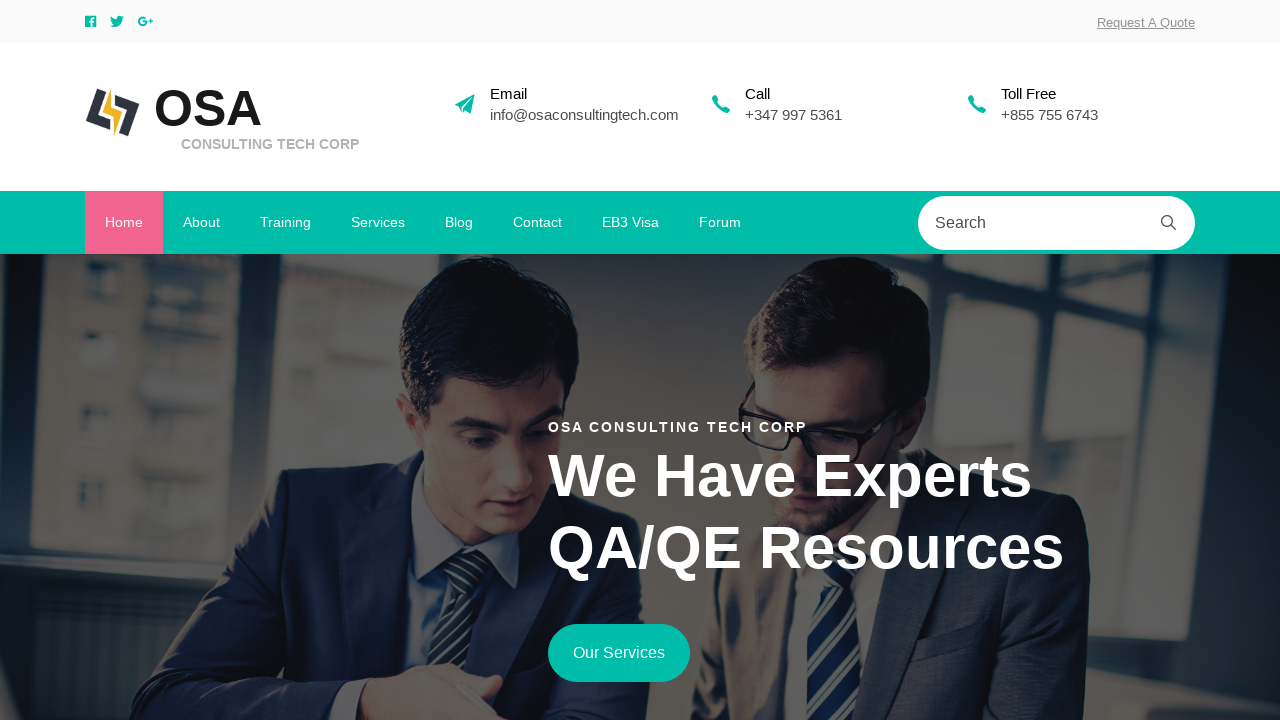